Tests navigation from the login page to the signup page by clicking the sign up link.

Starting URL: https://prod.testrunz.com/

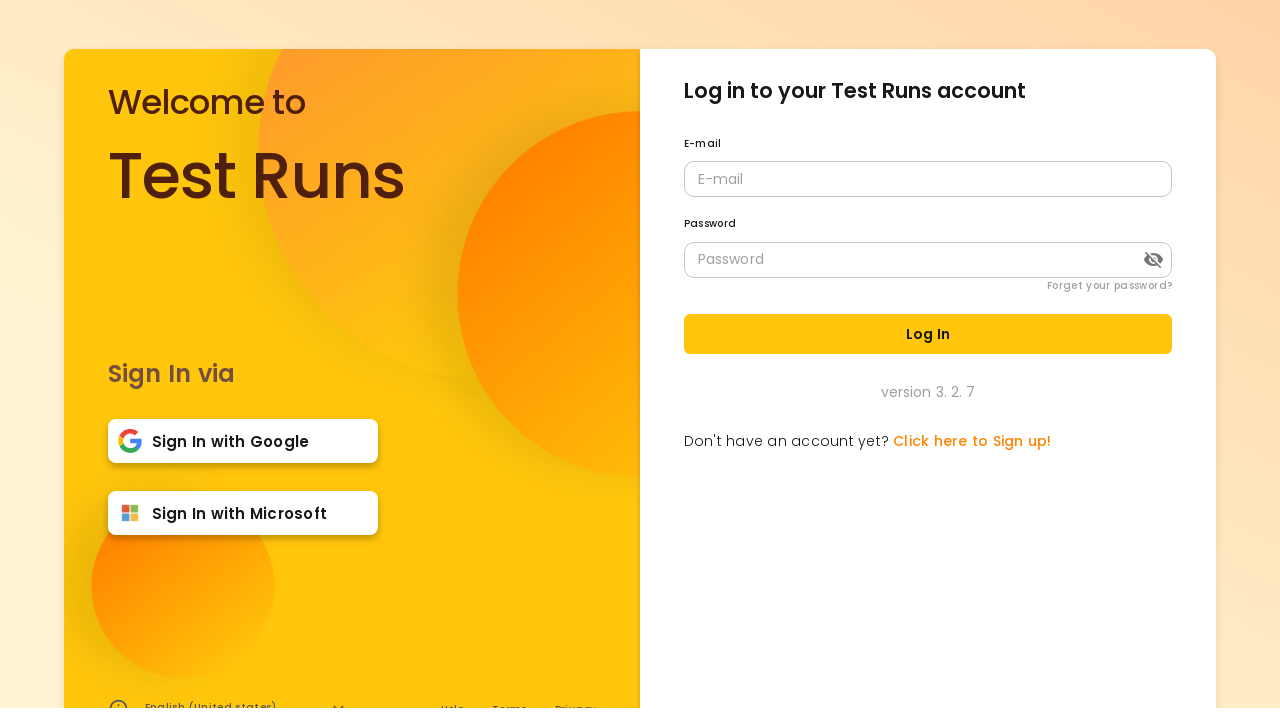

Waited for login page to load (domcontentloaded)
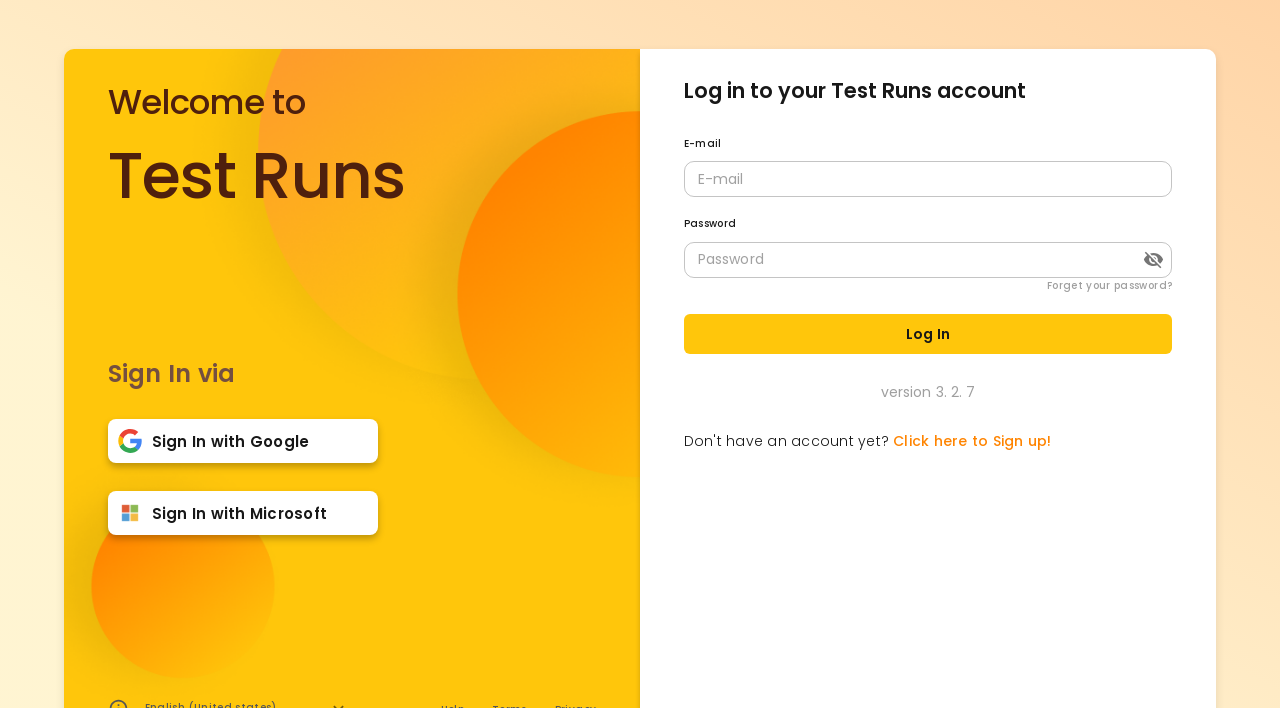

Clicked 'Click here to Sign up!' link to navigate to signup page at (972, 441) on text=Click here to Sign up!
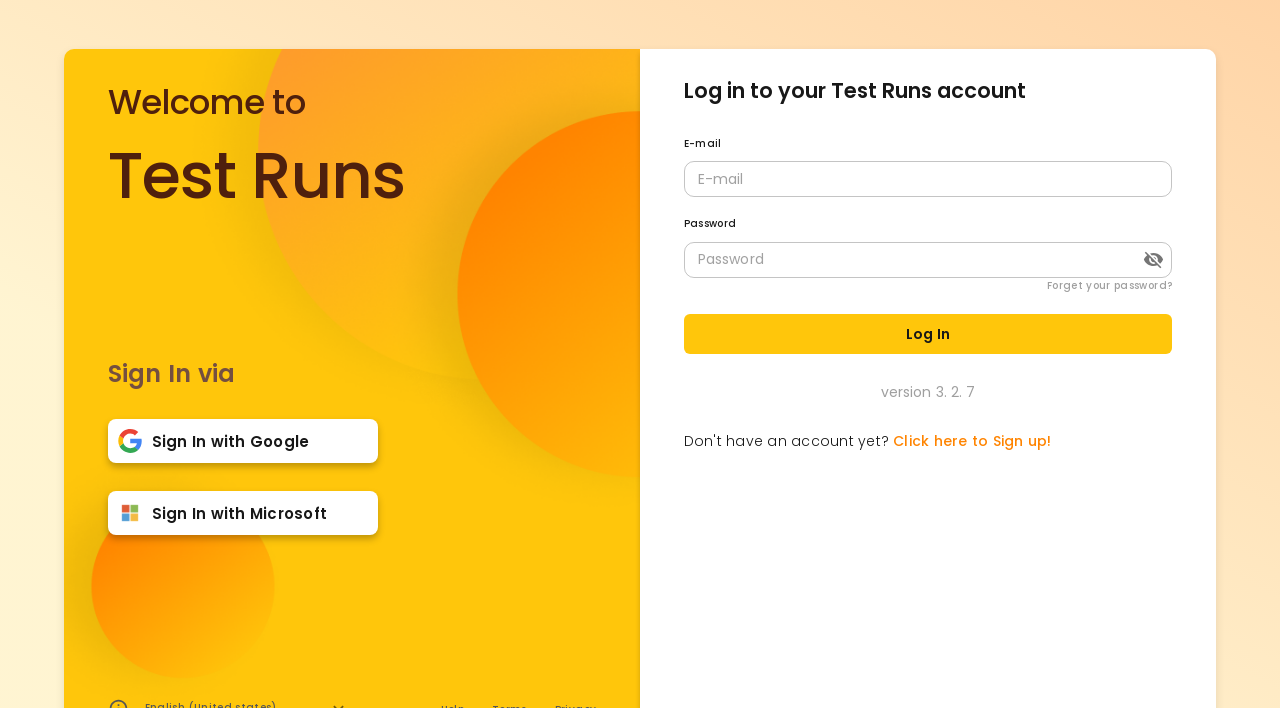

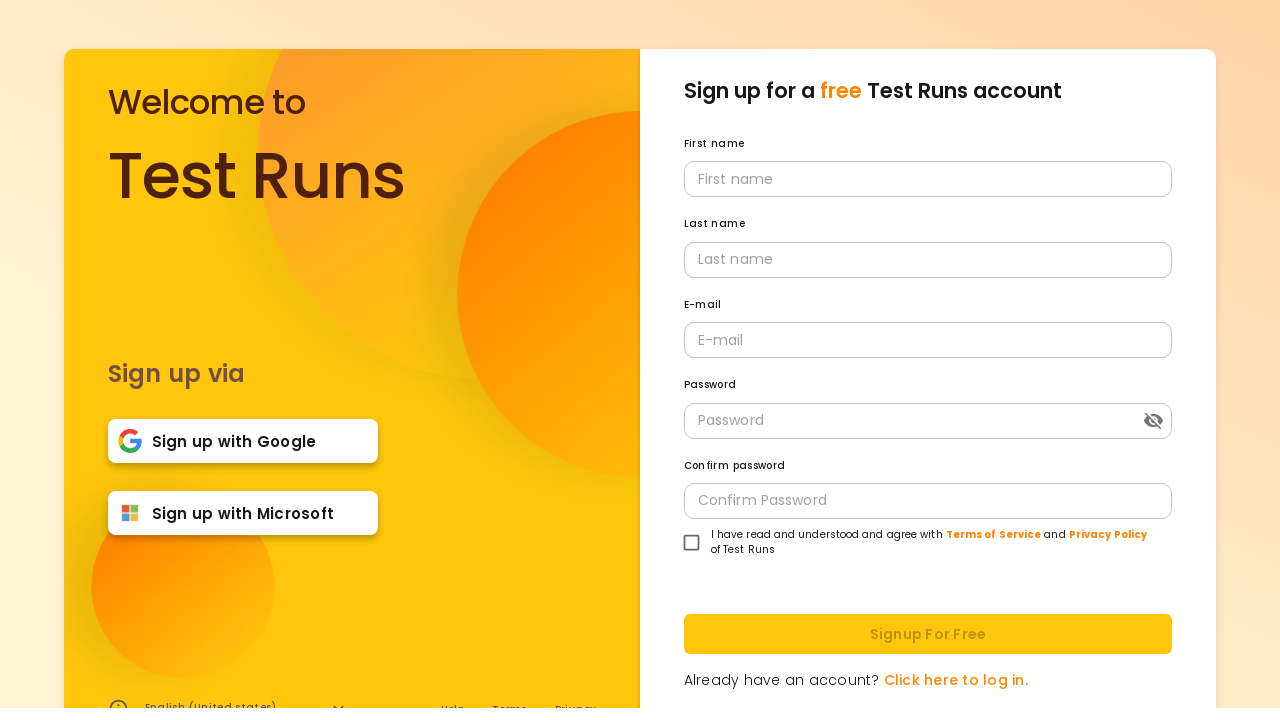